Tests keyboard actions by typing text with SHIFT key held down into a textarea element, resulting in uppercase text

Starting URL: https://omayo.blogspot.com/

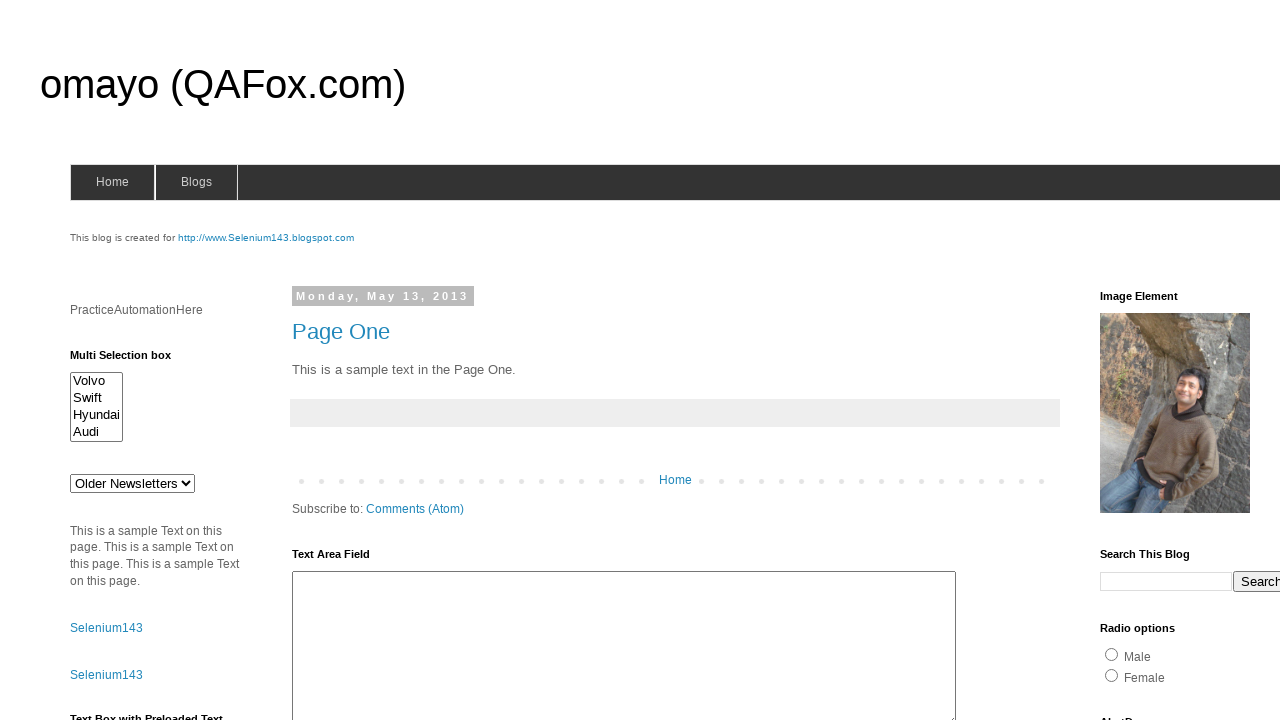

Typed 'VAISHNAV' into textarea element #ta1 with SHIFT key held down, resulting in uppercase text
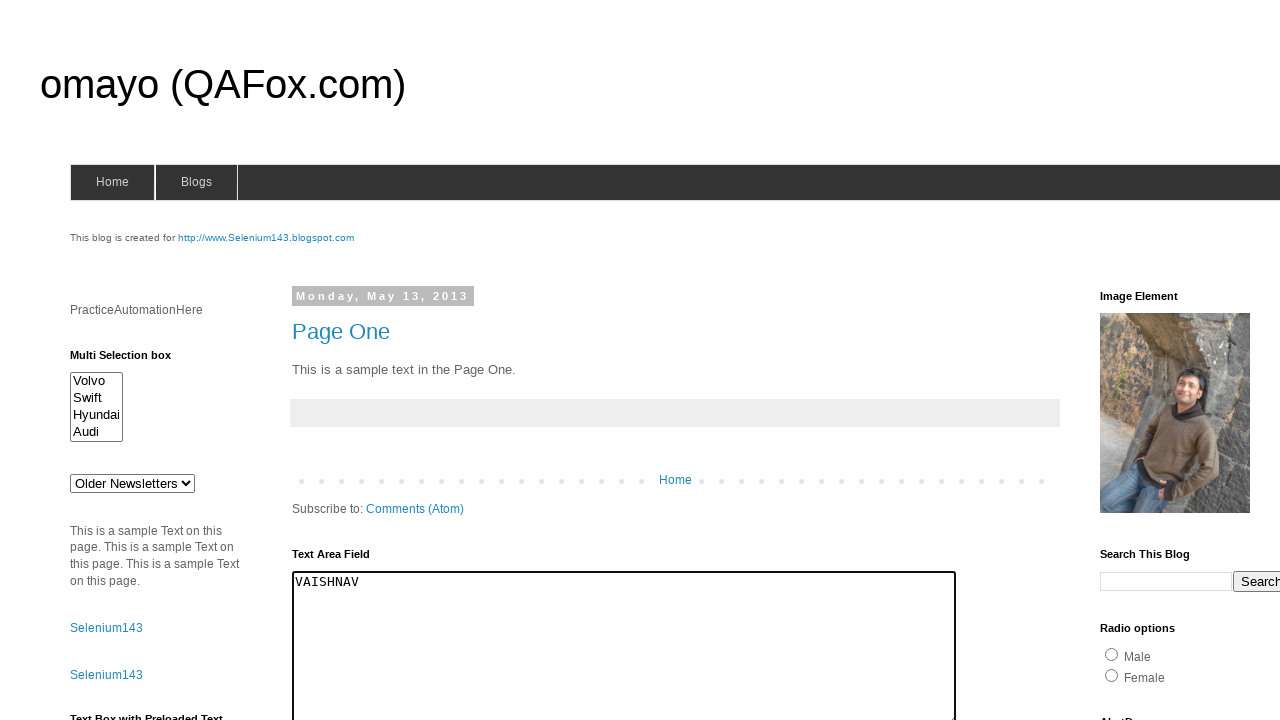

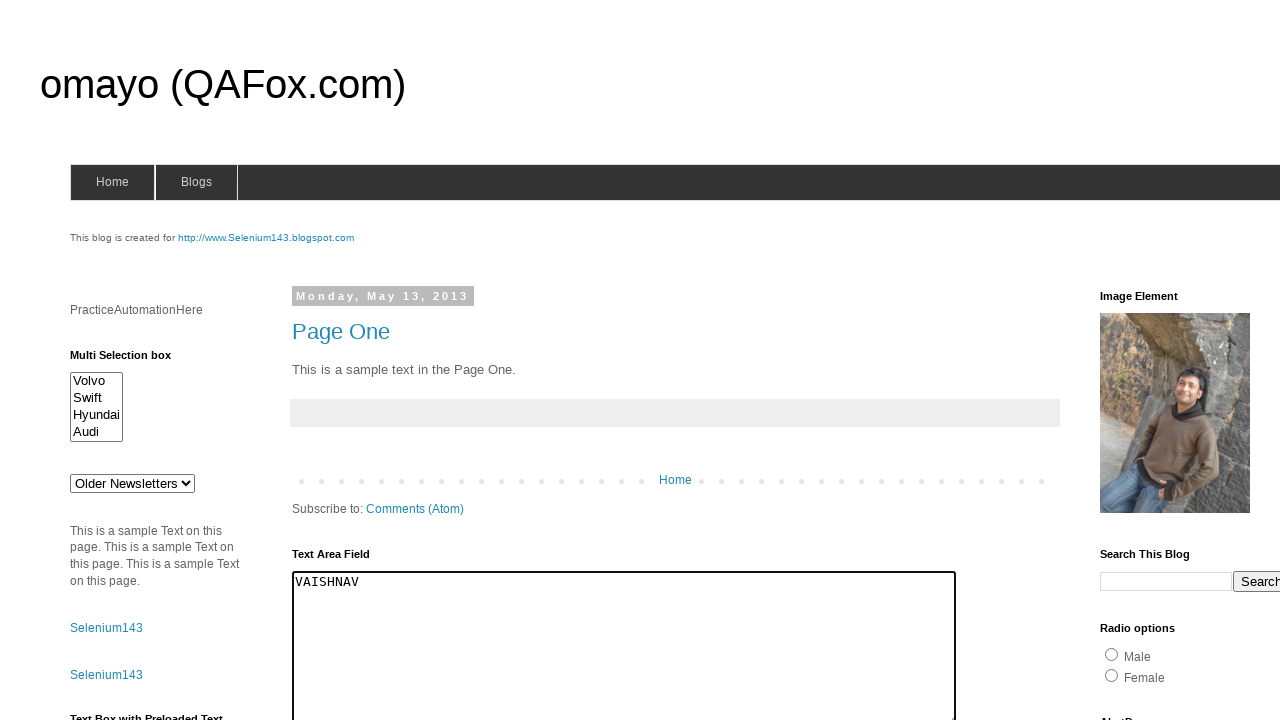